Tests login validation by attempting to login without entering username, expecting an error message

Starting URL: https://www.bstackdemo.com/

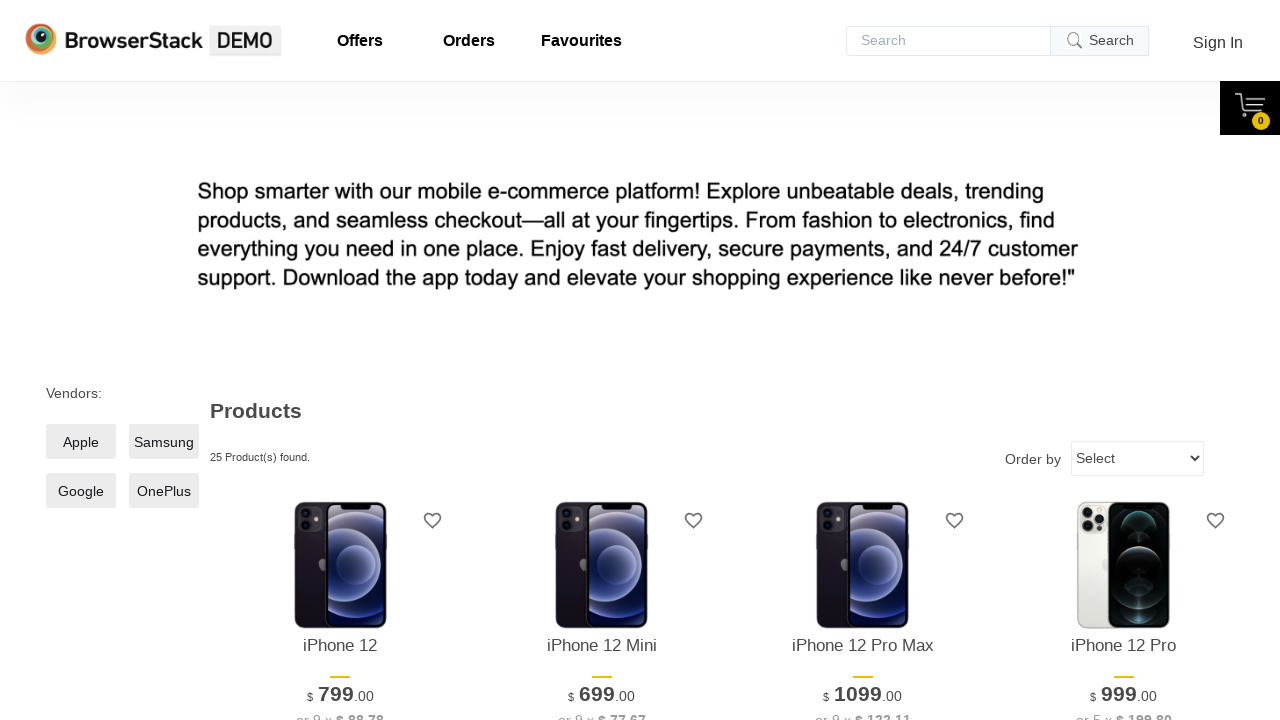

Clicked sign in button to open login modal at (1218, 42) on #signin
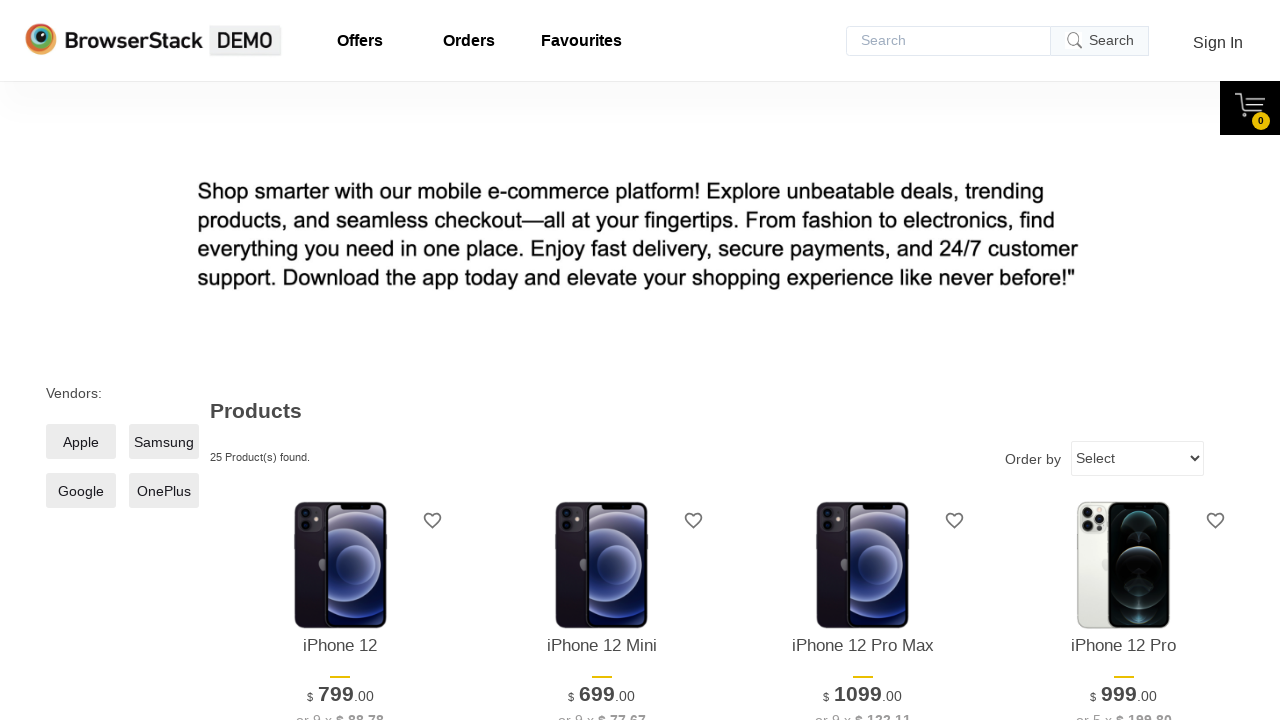

Clicked login button without entering username or password at (640, 494) on #login-btn
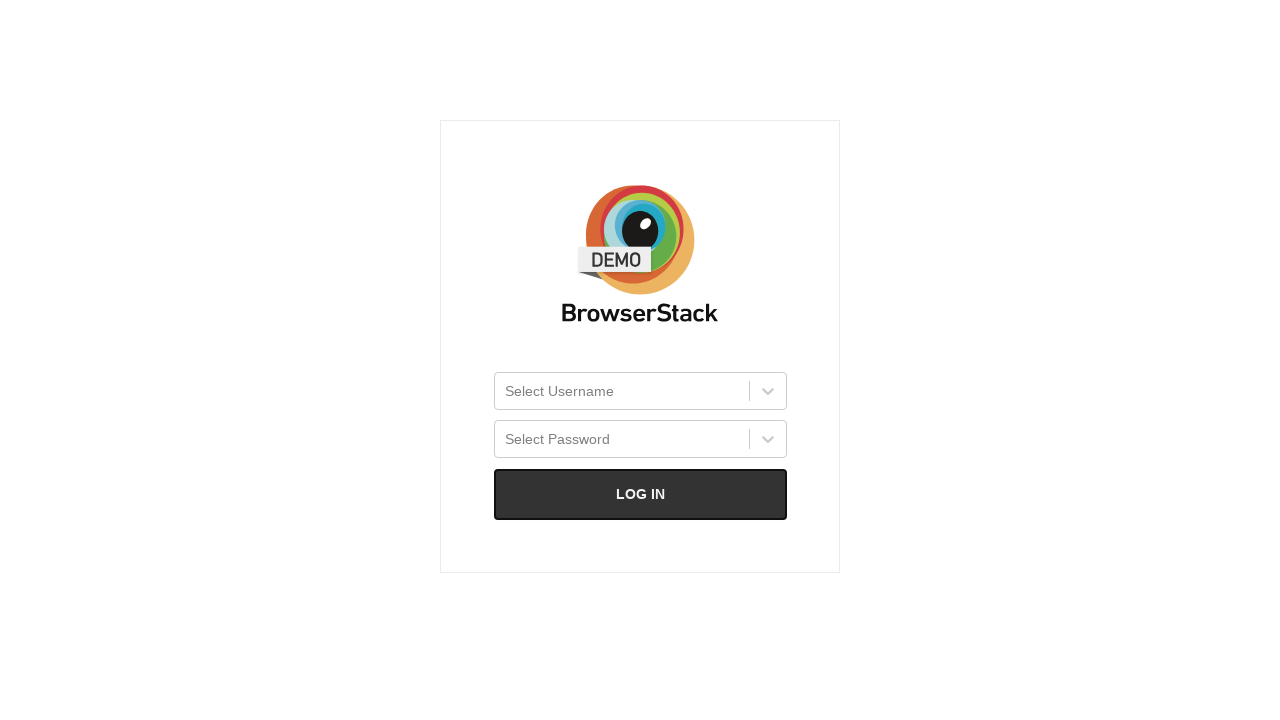

Retrieved error message text
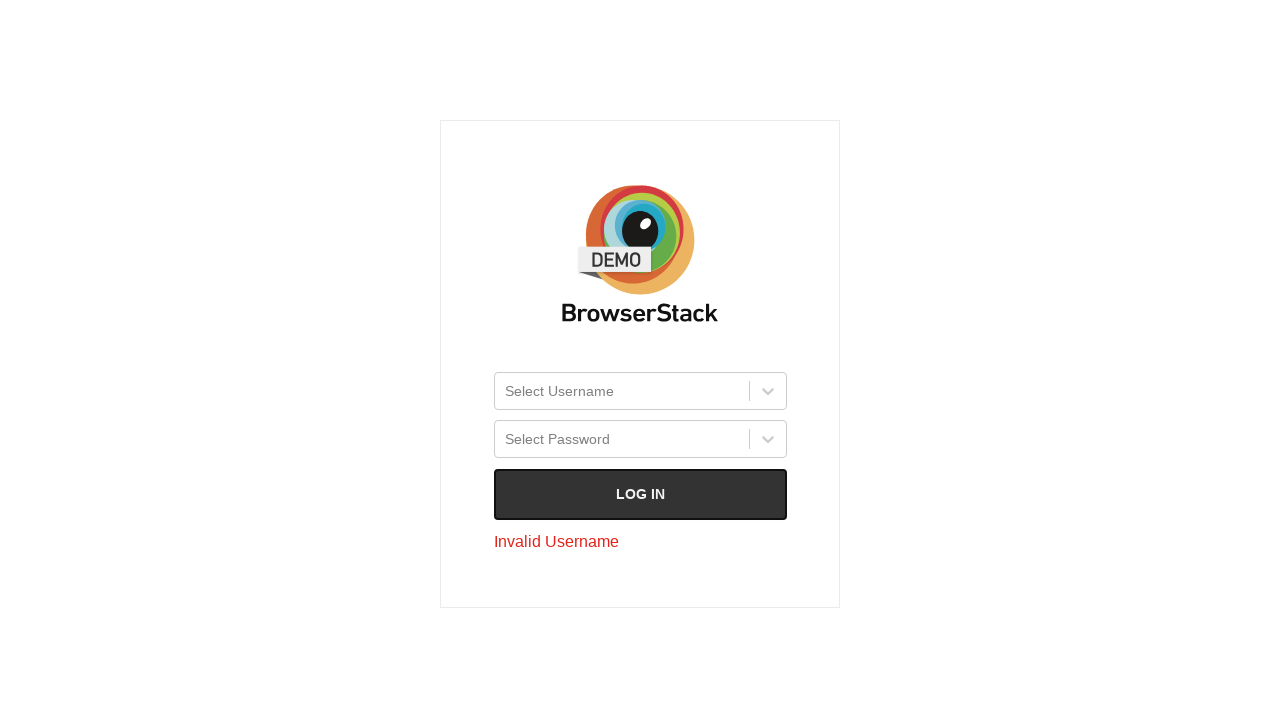

Verified error message displays 'Invalid Username'
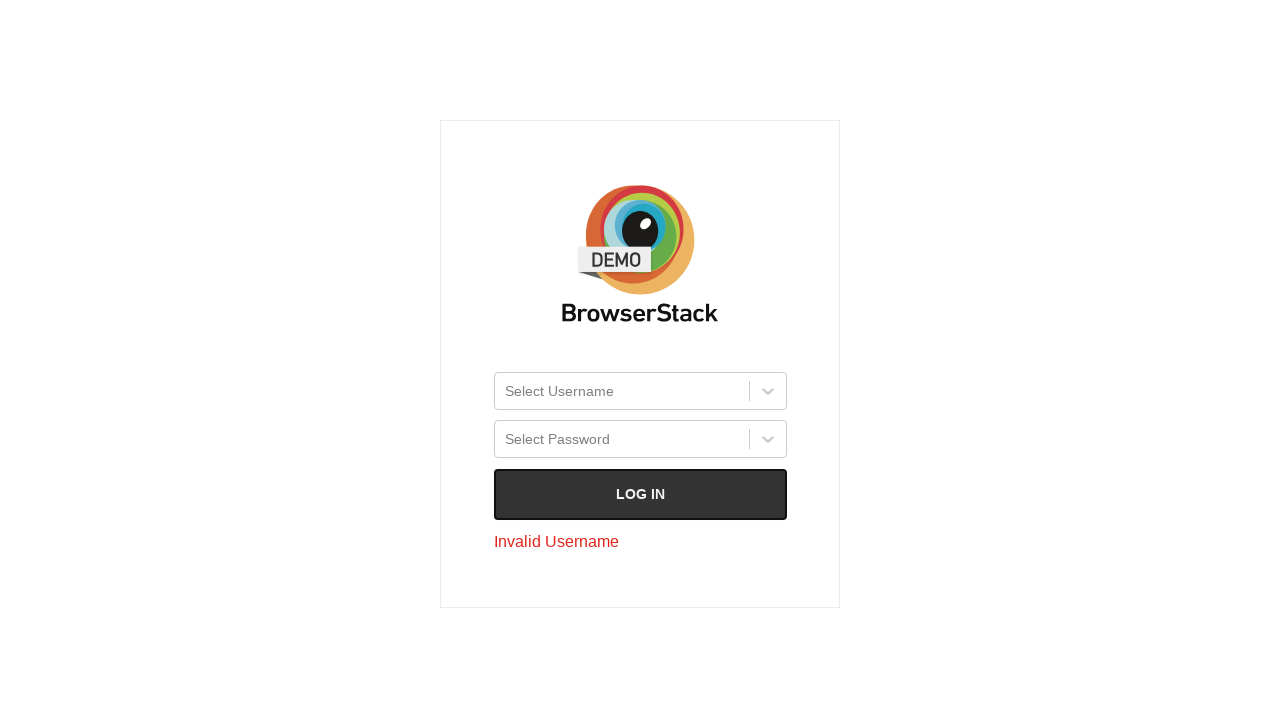

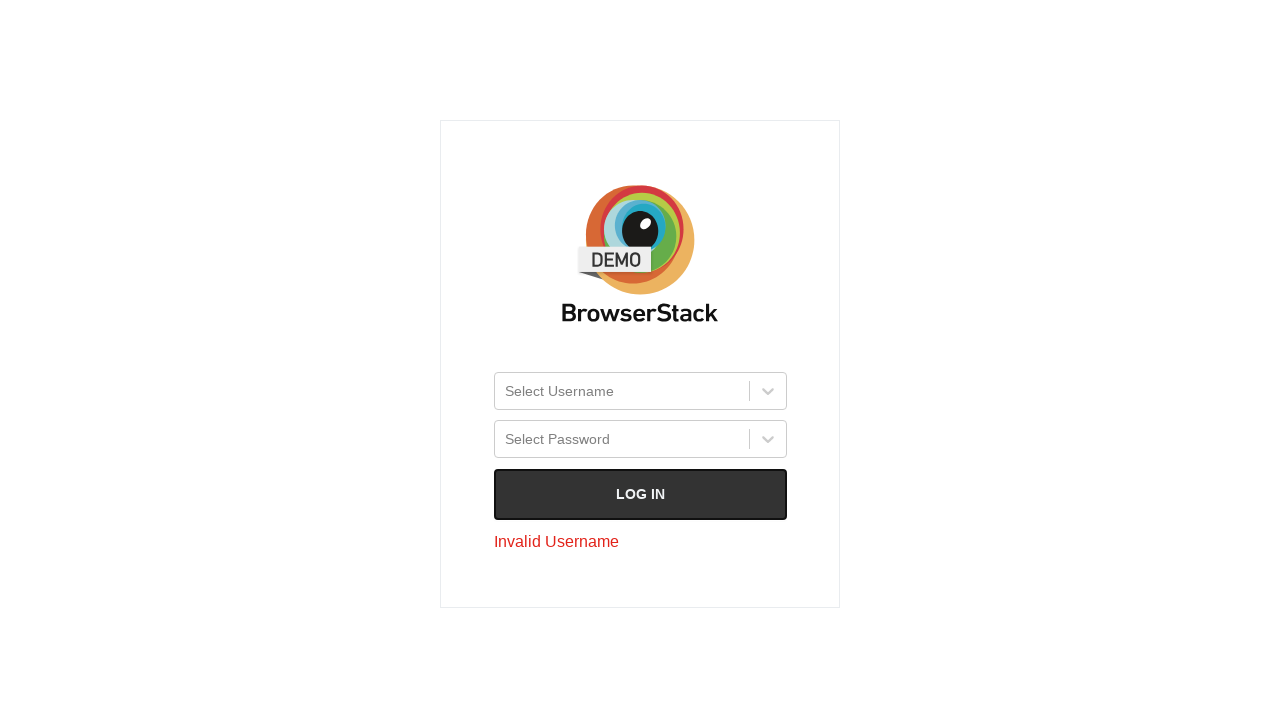